Tests date picker inputs by filling a date-only field and a date-time field, then verifying the values are correctly set.

Starting URL: https://demoqa.com/date-picker

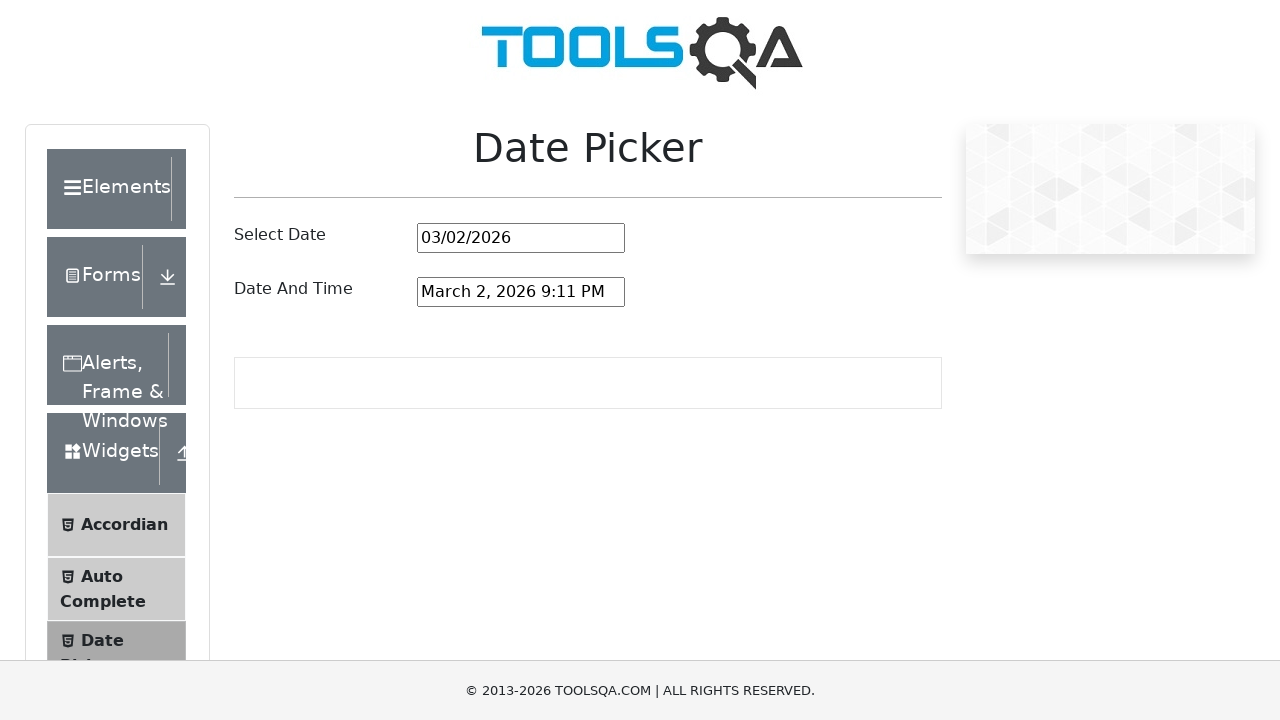

Located date-only picker input field
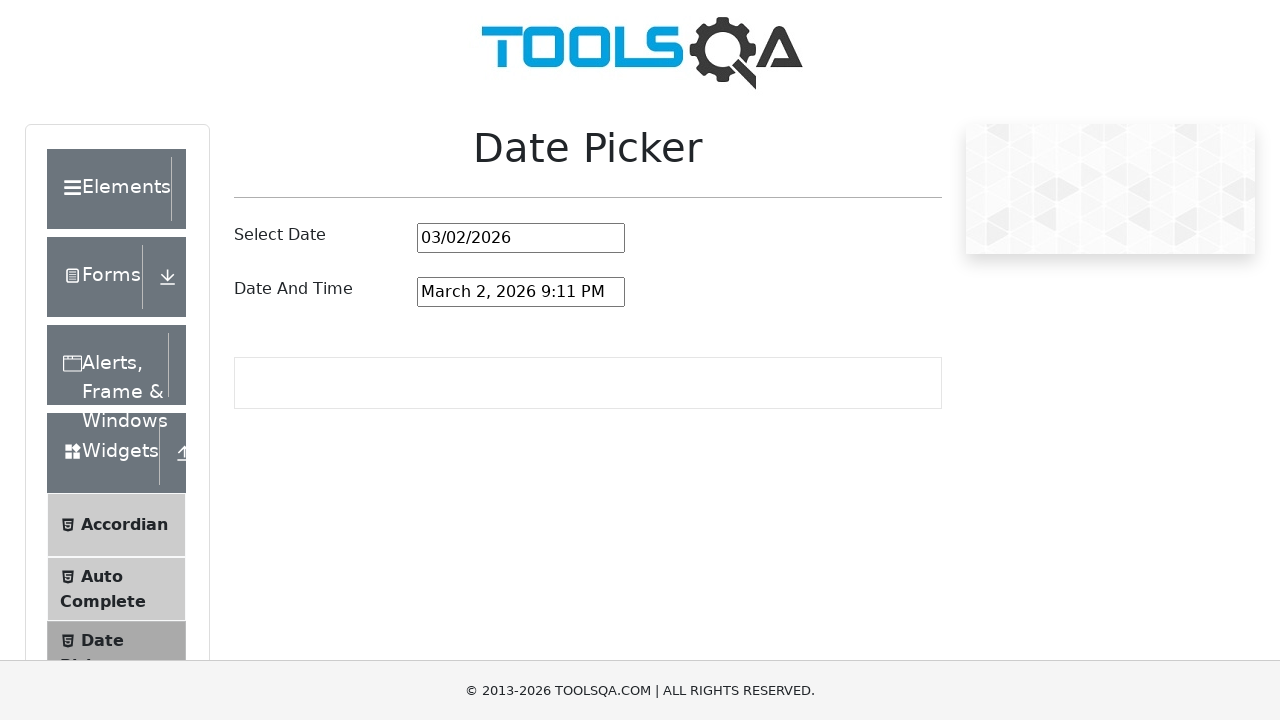

Filled date-only field with '05/21/2025' on #datePickerMonthYearInput
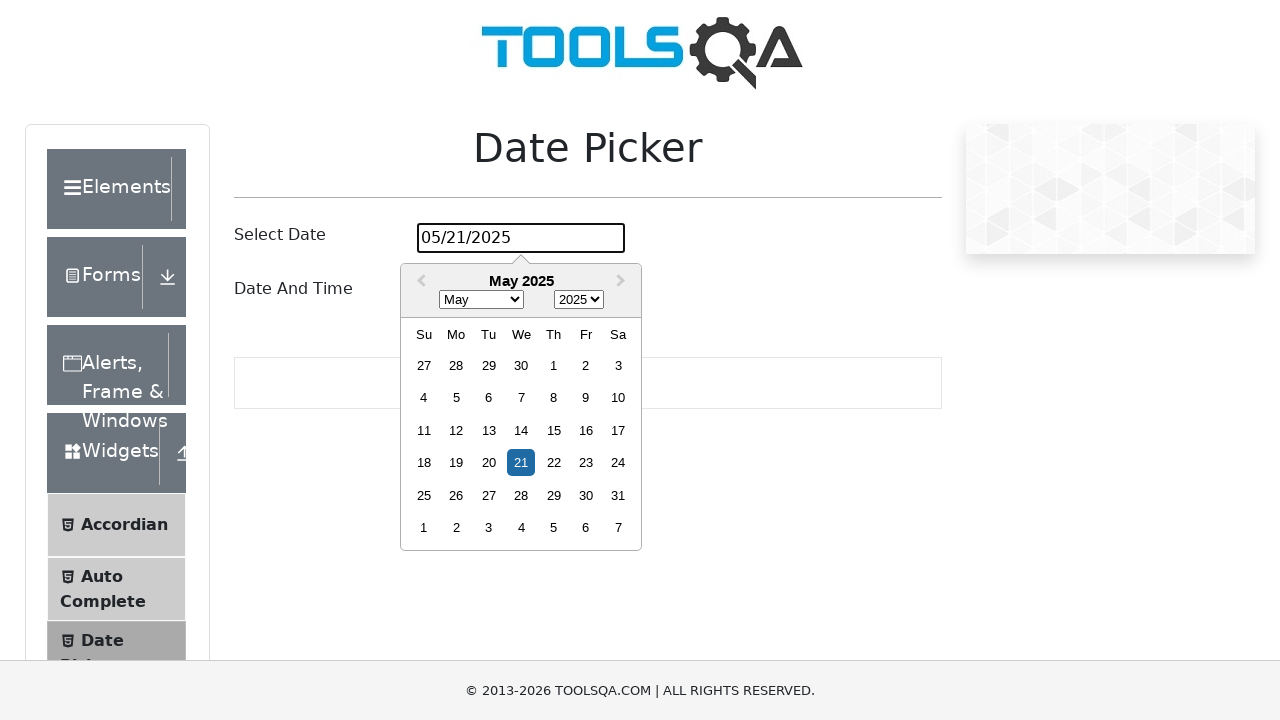

Pressed Enter to confirm date selection on #datePickerMonthYearInput
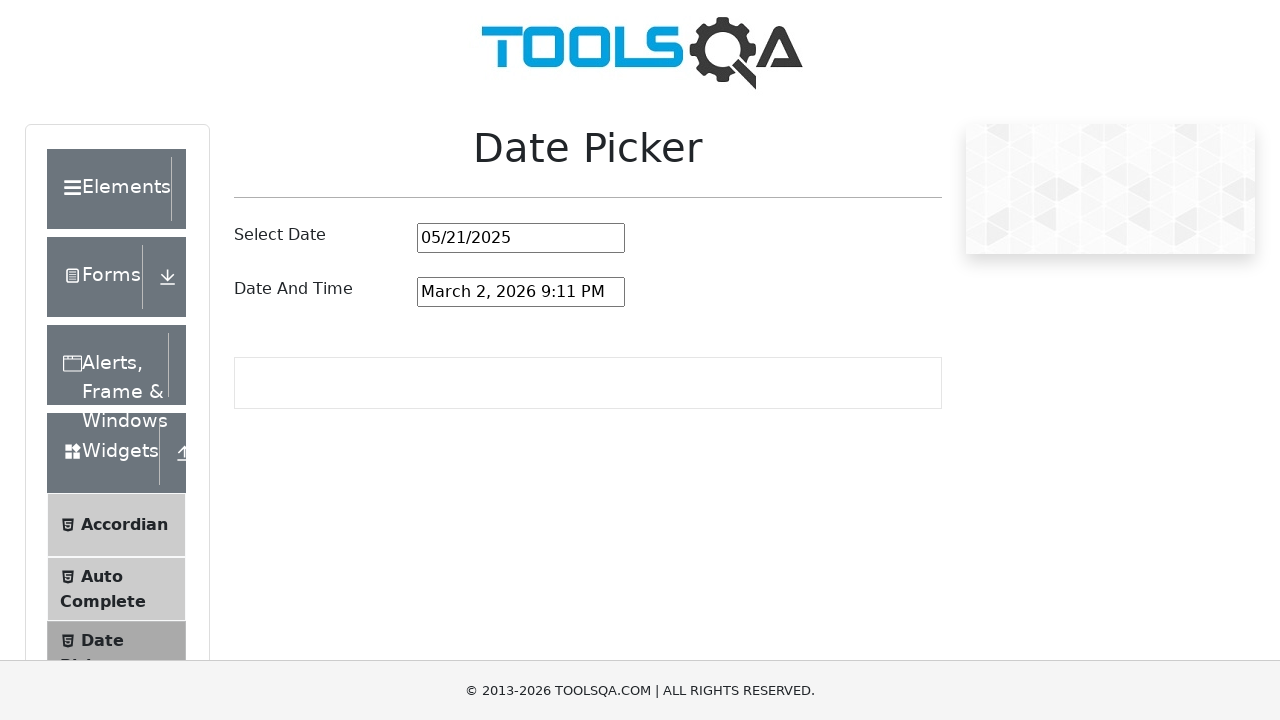

Verified date-only field value is '05/21/2025'
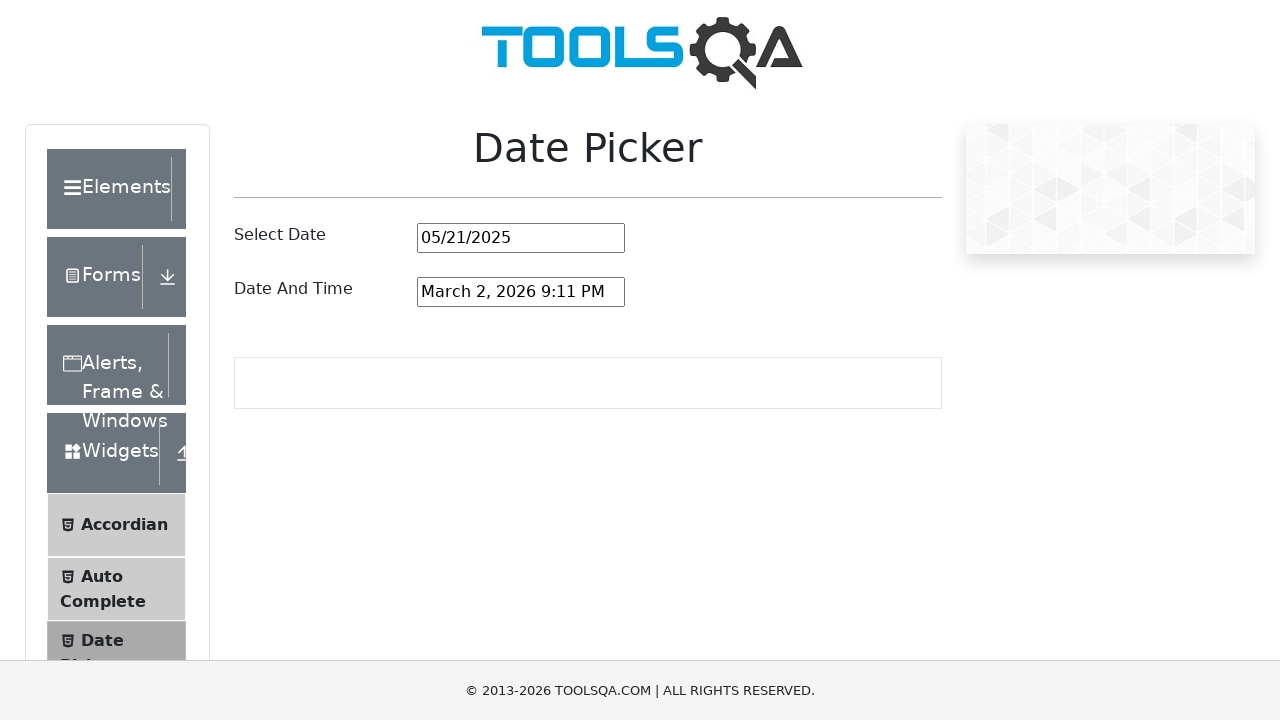

Located date-time picker input field
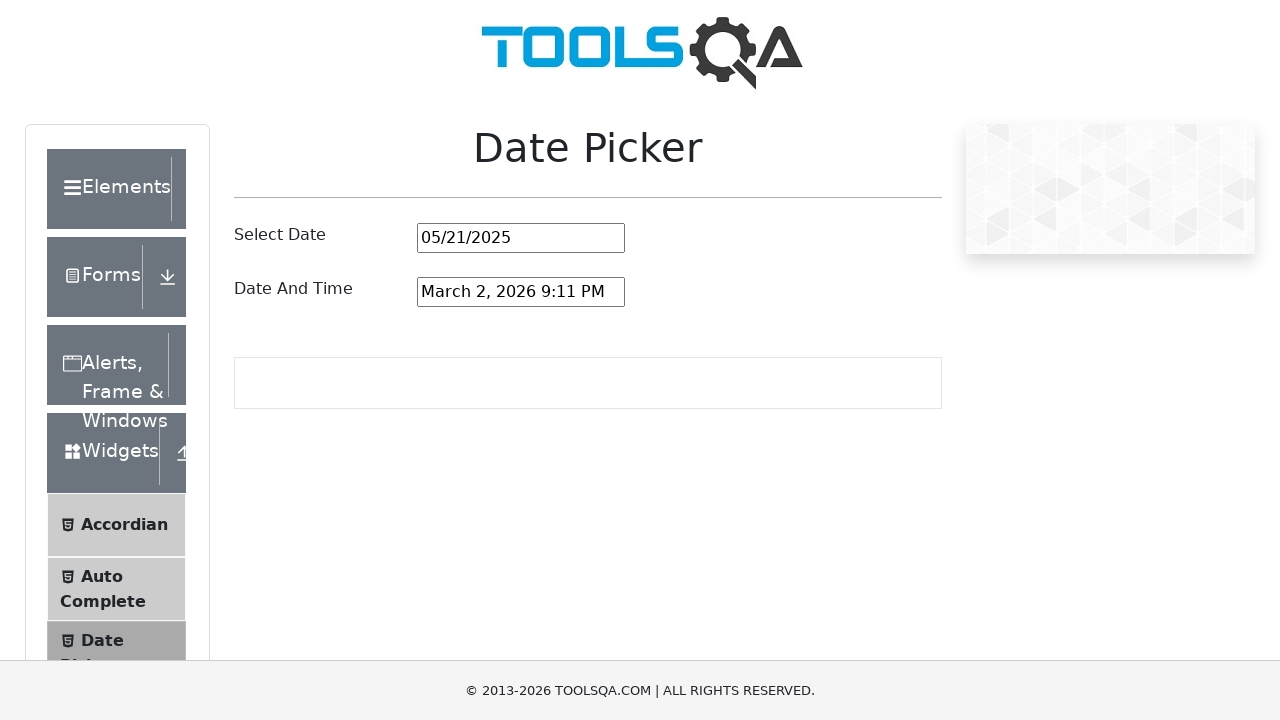

Filled date-time field with 'August 14, 2025 8:30 AM' on #dateAndTimePickerInput
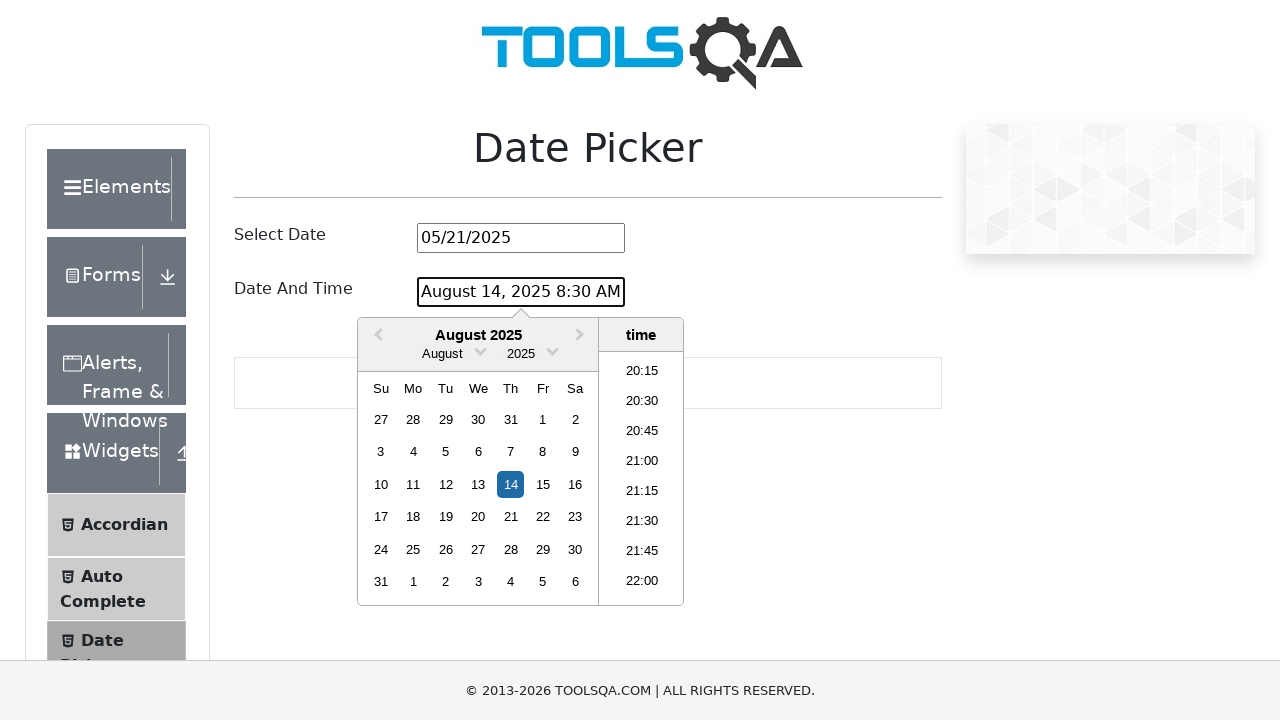

Pressed Enter to confirm date-time selection on #dateAndTimePickerInput
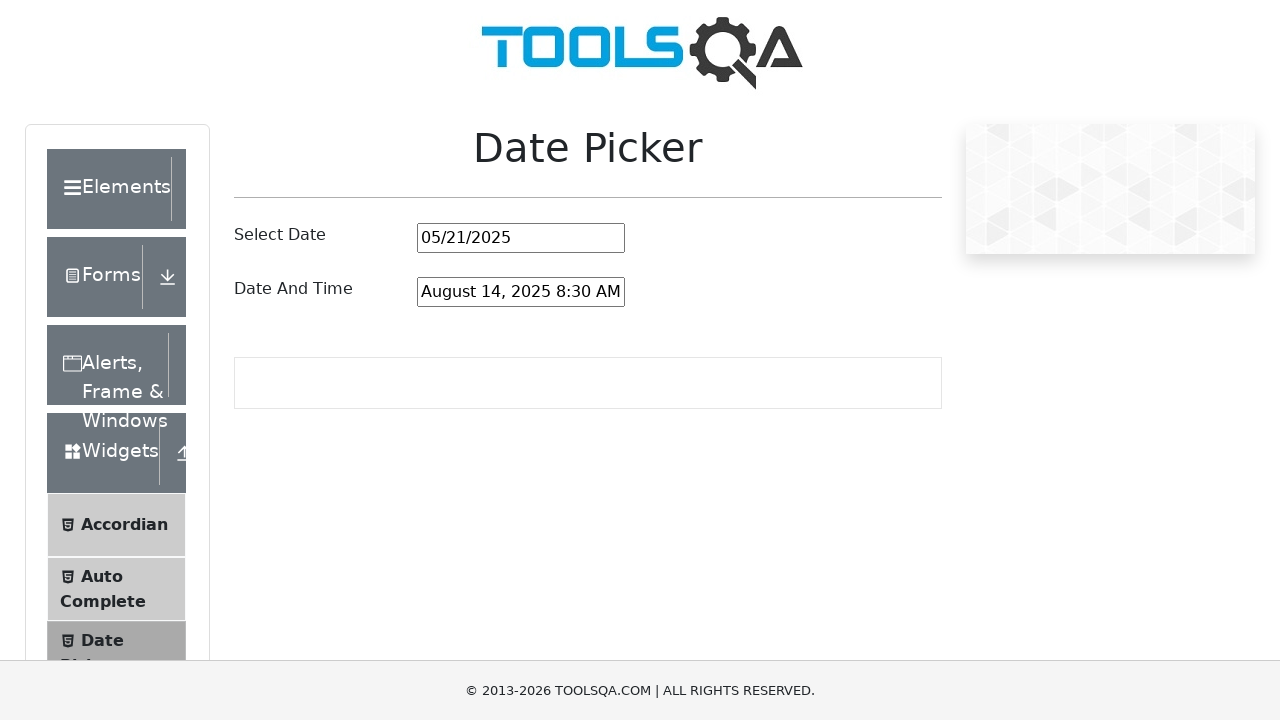

Verified date-time field value is 'August 14, 2025 8:30 AM'
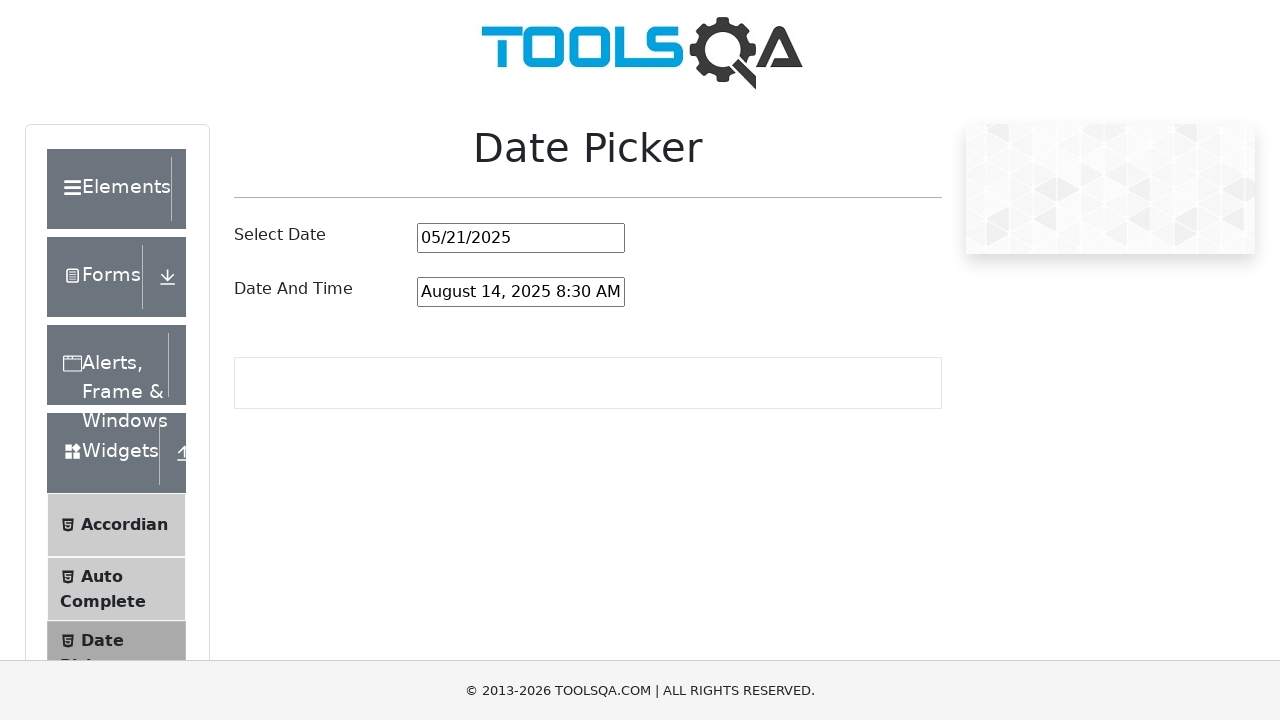

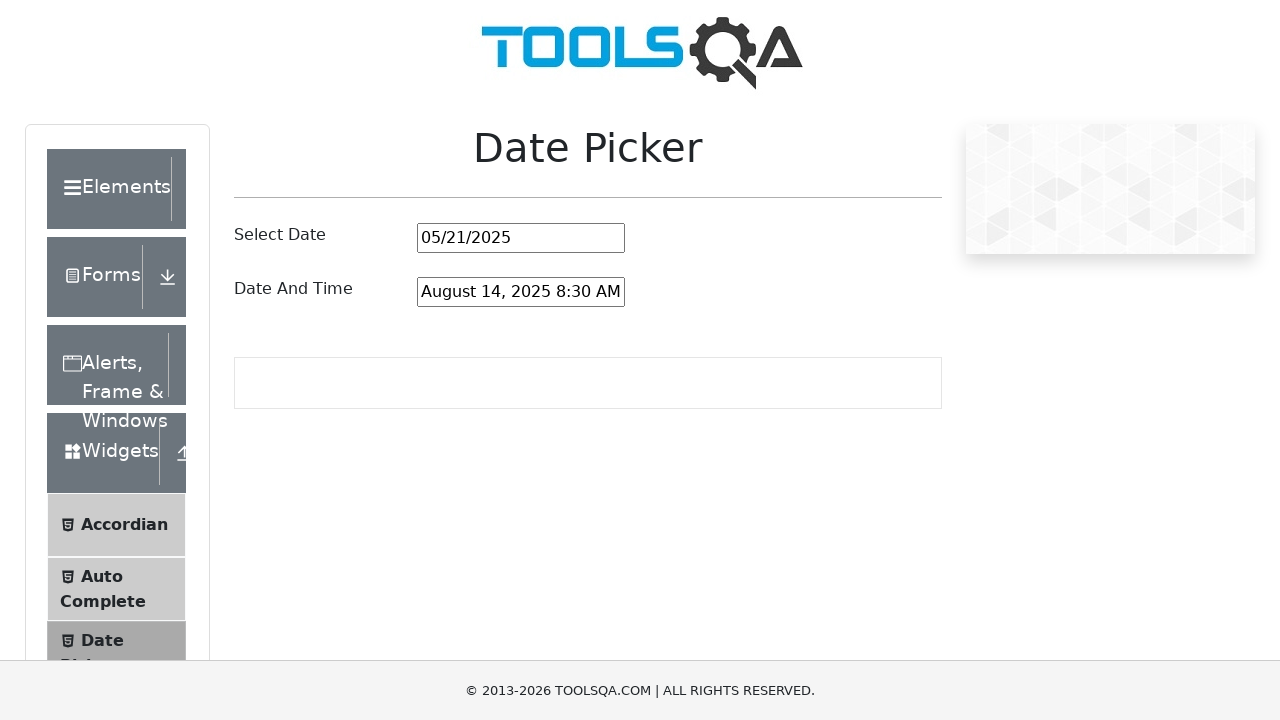